Demonstrates drag and drop by offset, dragging an element to specific coordinates

Starting URL: https://crossbrowsertesting.github.io/drag-and-drop

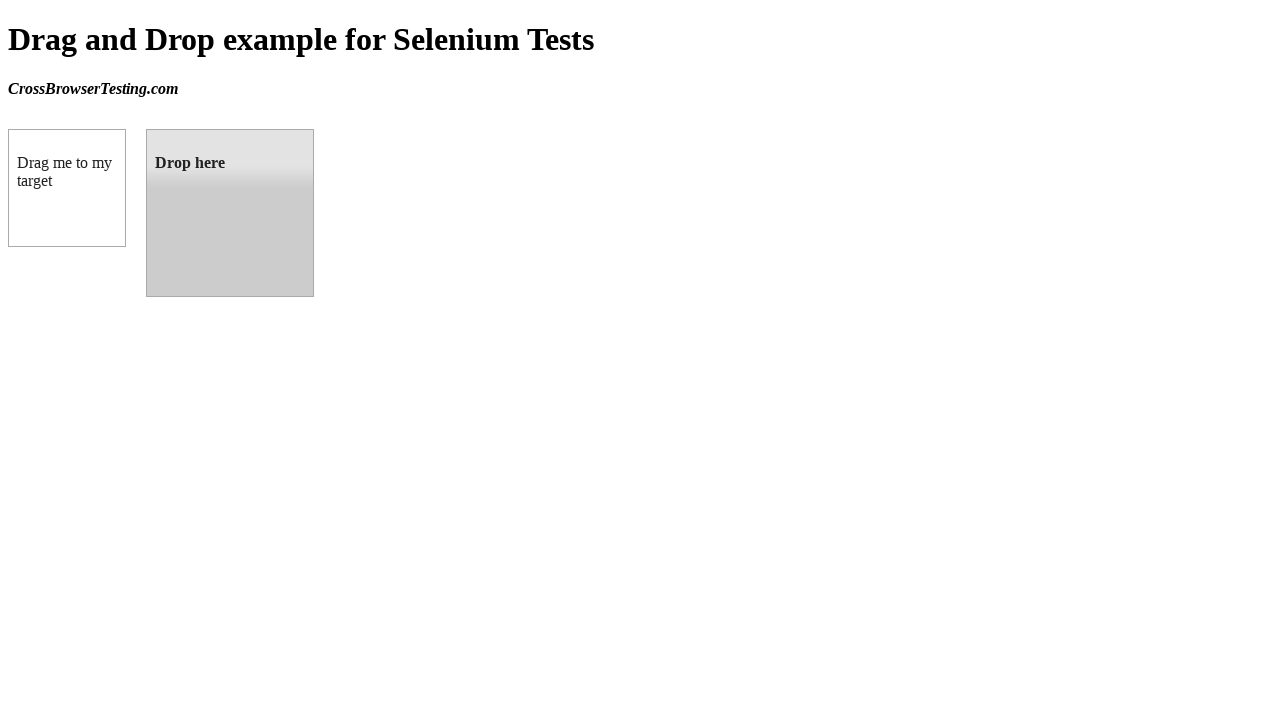

Located draggable source element
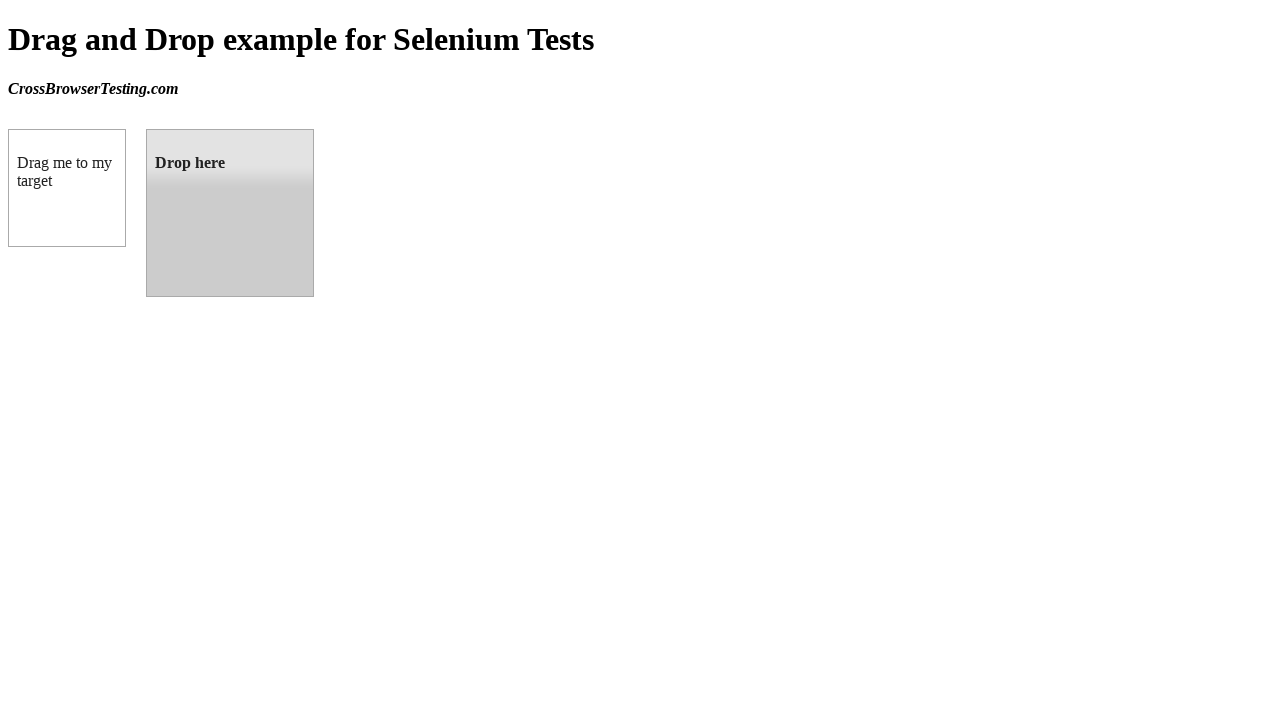

Located droppable target element
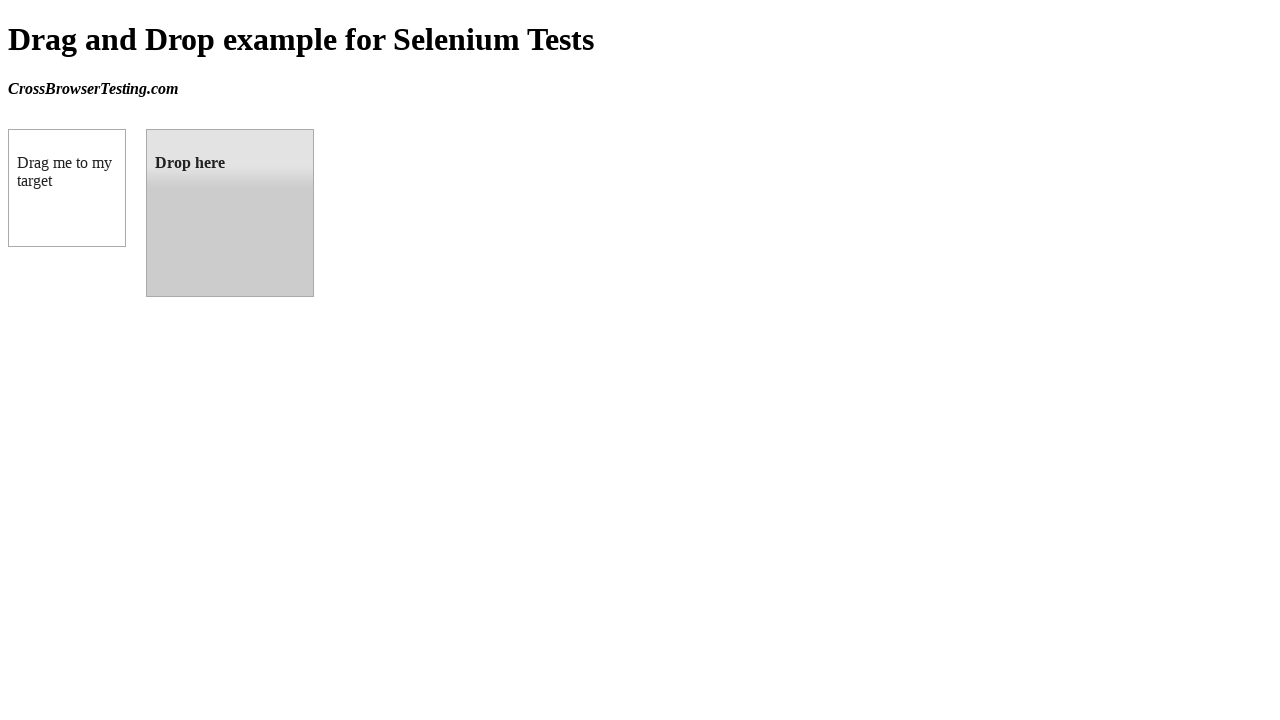

Retrieved target element bounding box coordinates
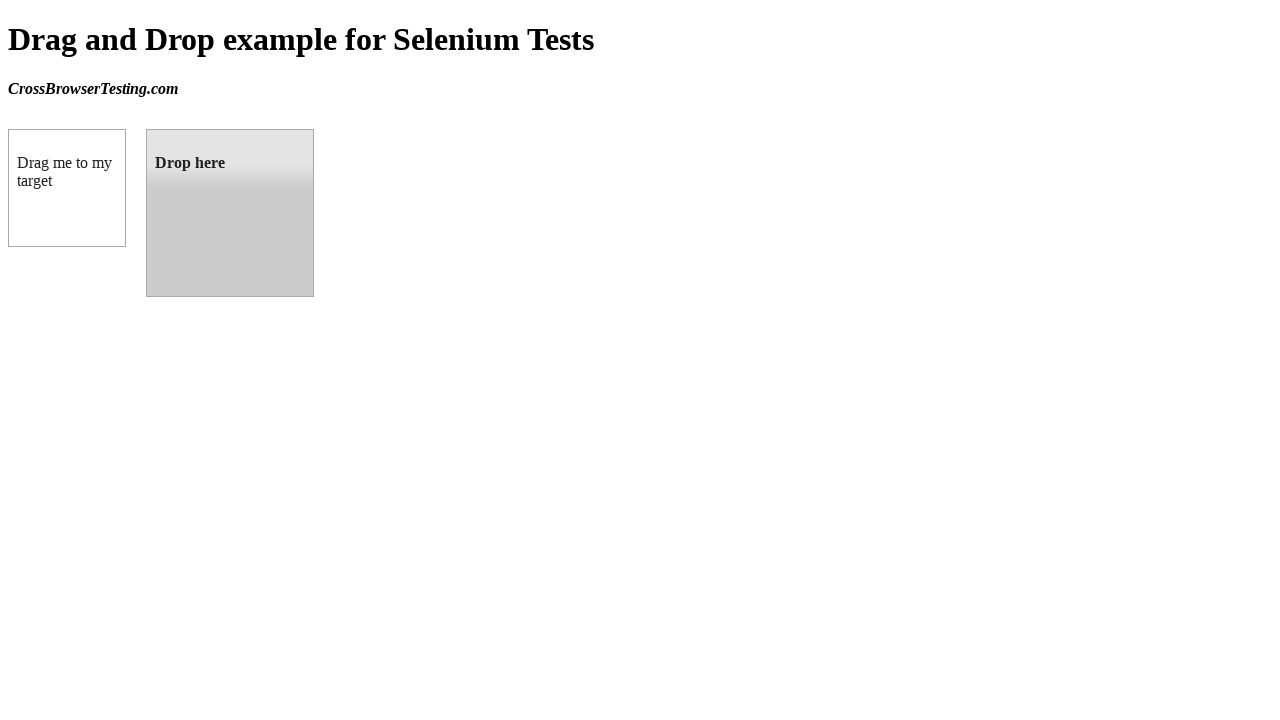

Retrieved source element bounding box coordinates
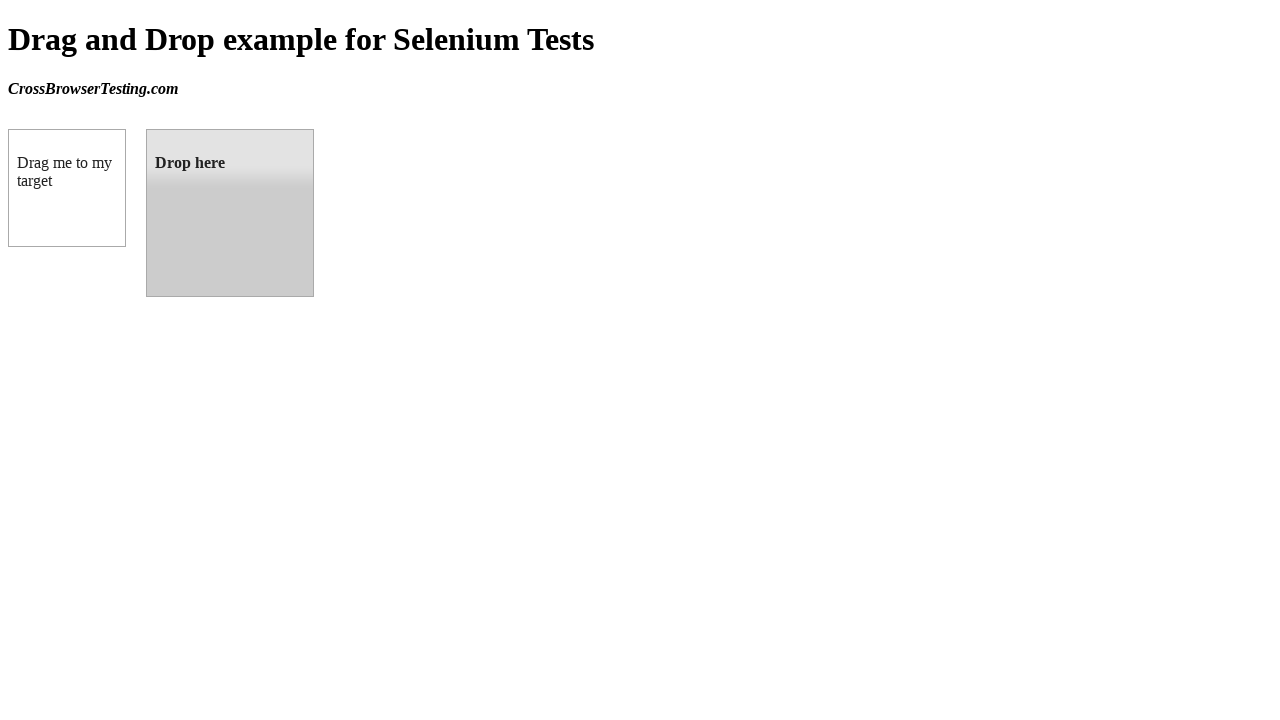

Moved mouse to center of draggable element at (67, 188)
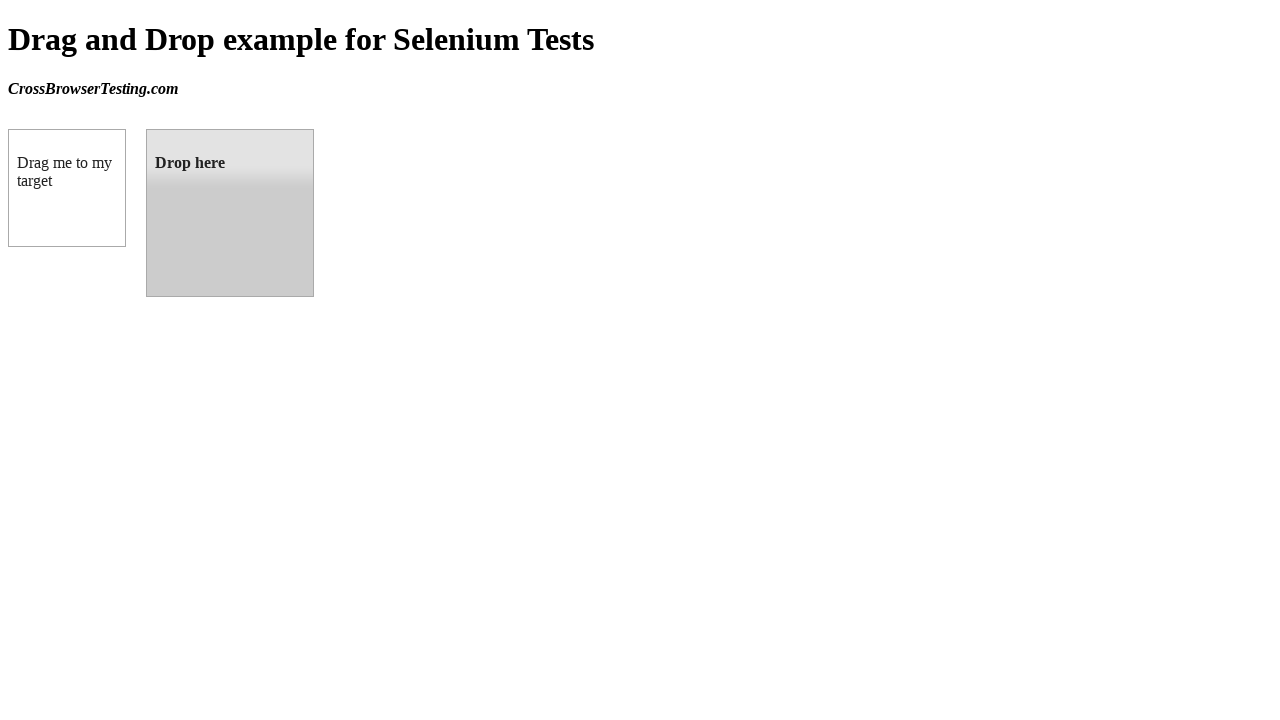

Pressed mouse button down to initiate drag at (67, 188)
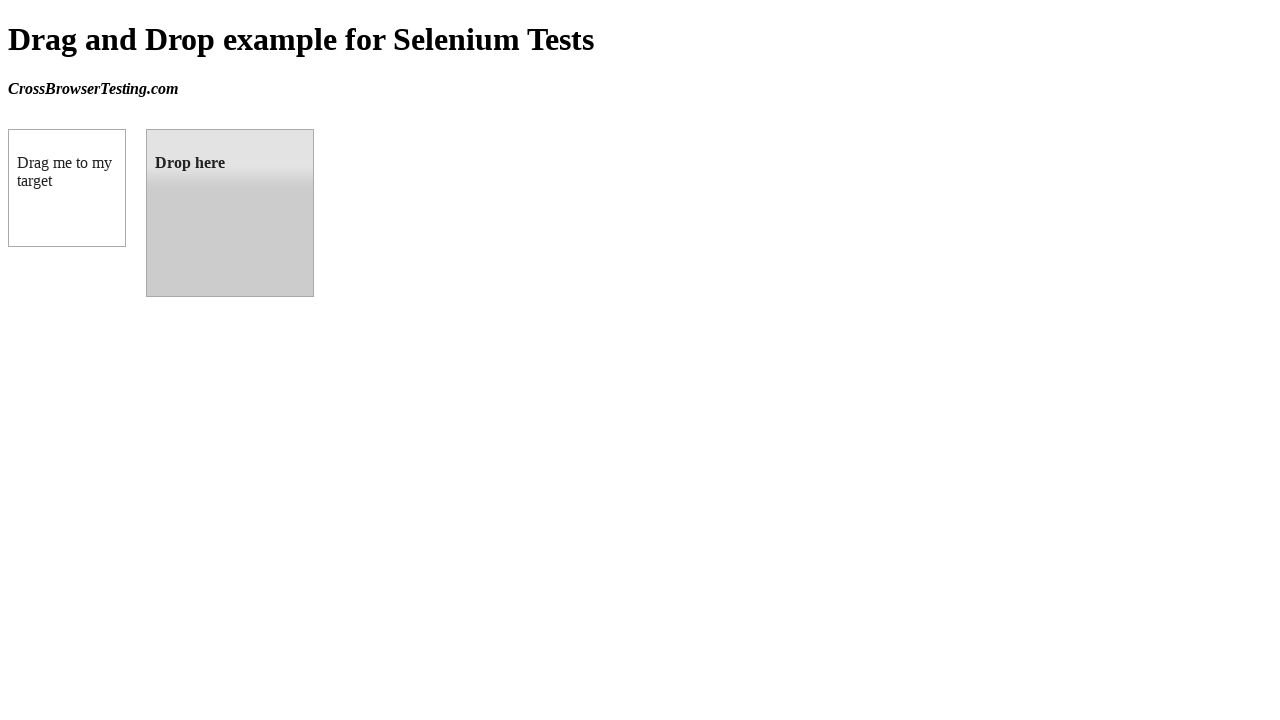

Dragged element to target position at (146, 129)
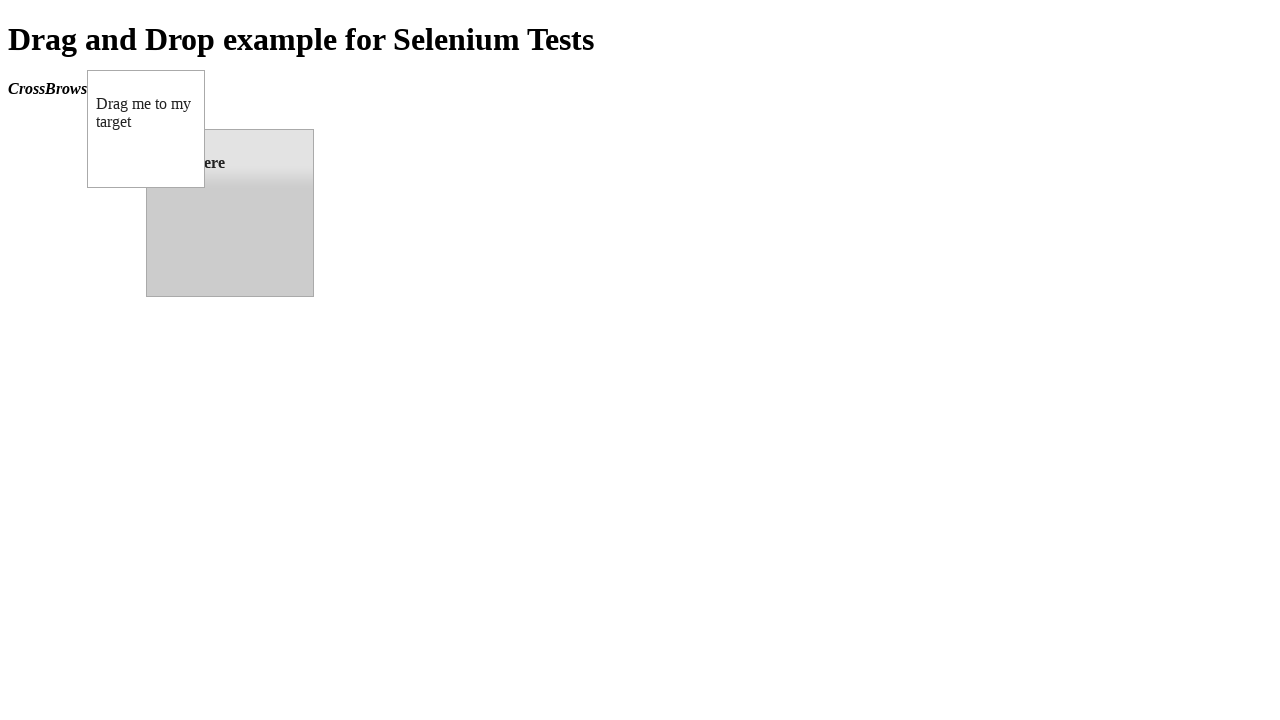

Released mouse button to complete drag and drop at (146, 129)
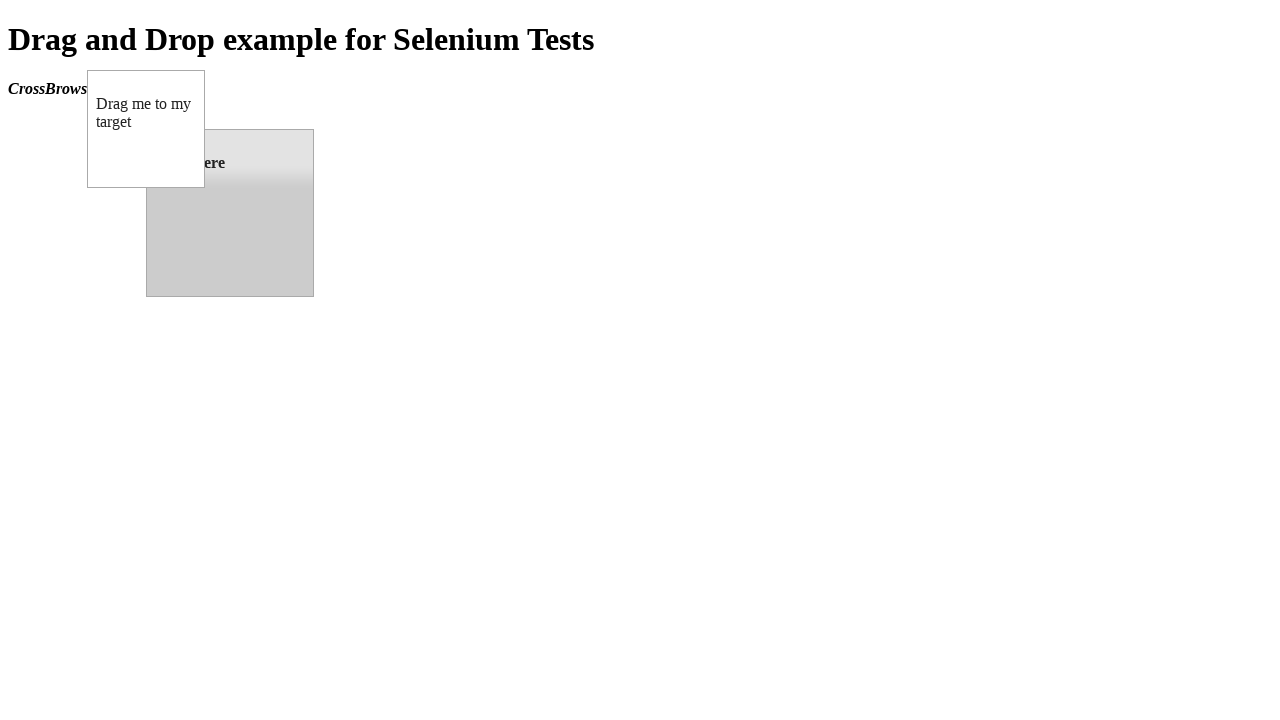

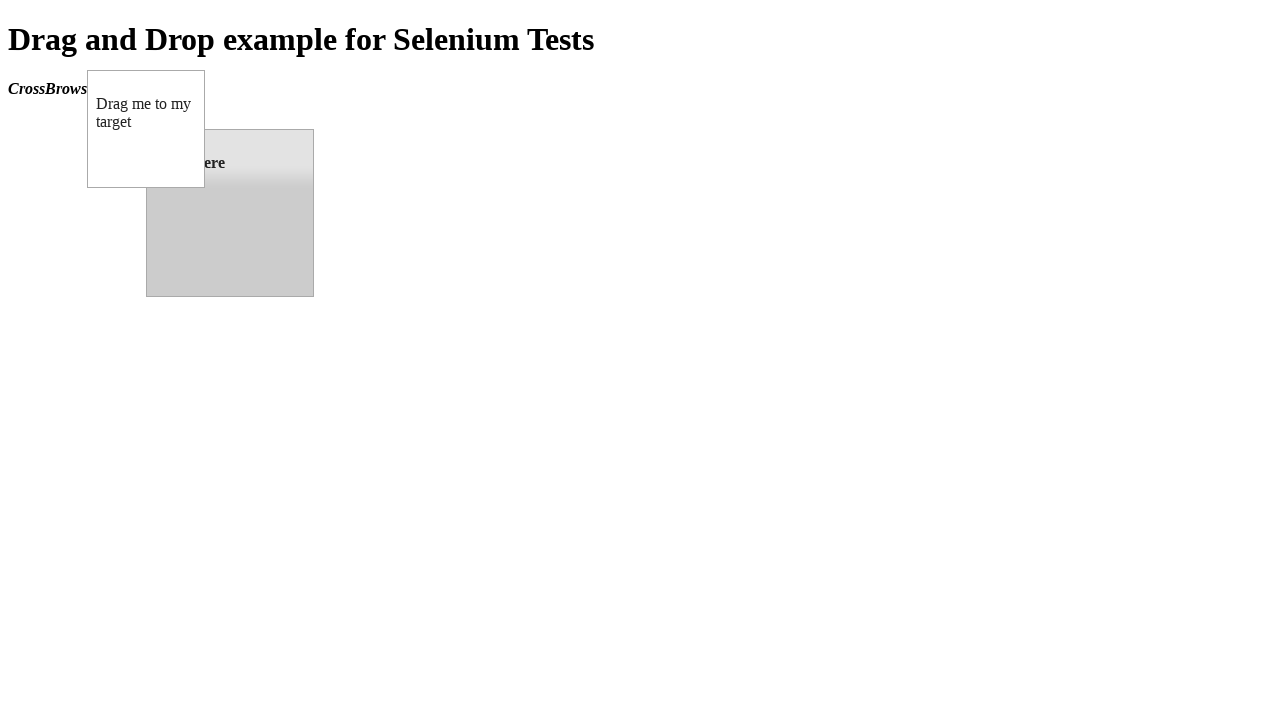